Tests a form with text fields by filling name, email, and address fields, then copying current address to permanent address field using keyboard shortcuts

Starting URL: https://demoqa.com/text-box

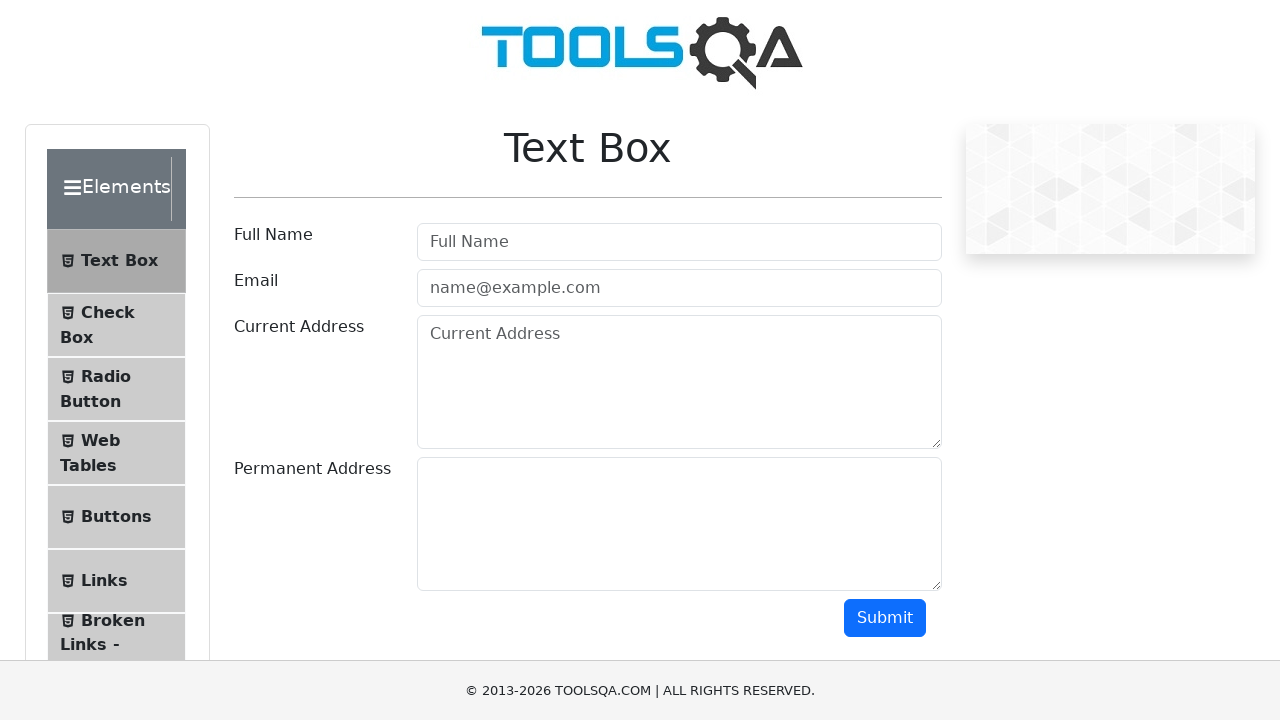

Filled name field with 'Akash Muchewad' on input#userName
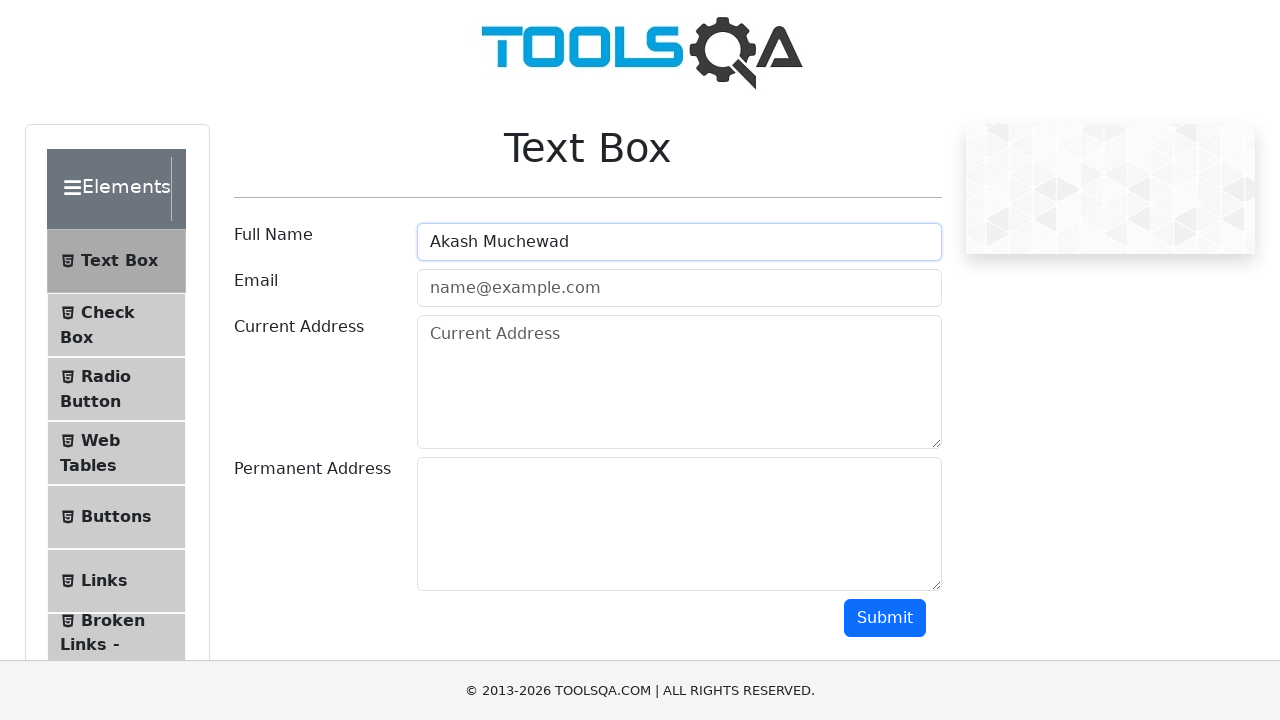

Filled email field with 'akash@gmail.com' on input#userEmail
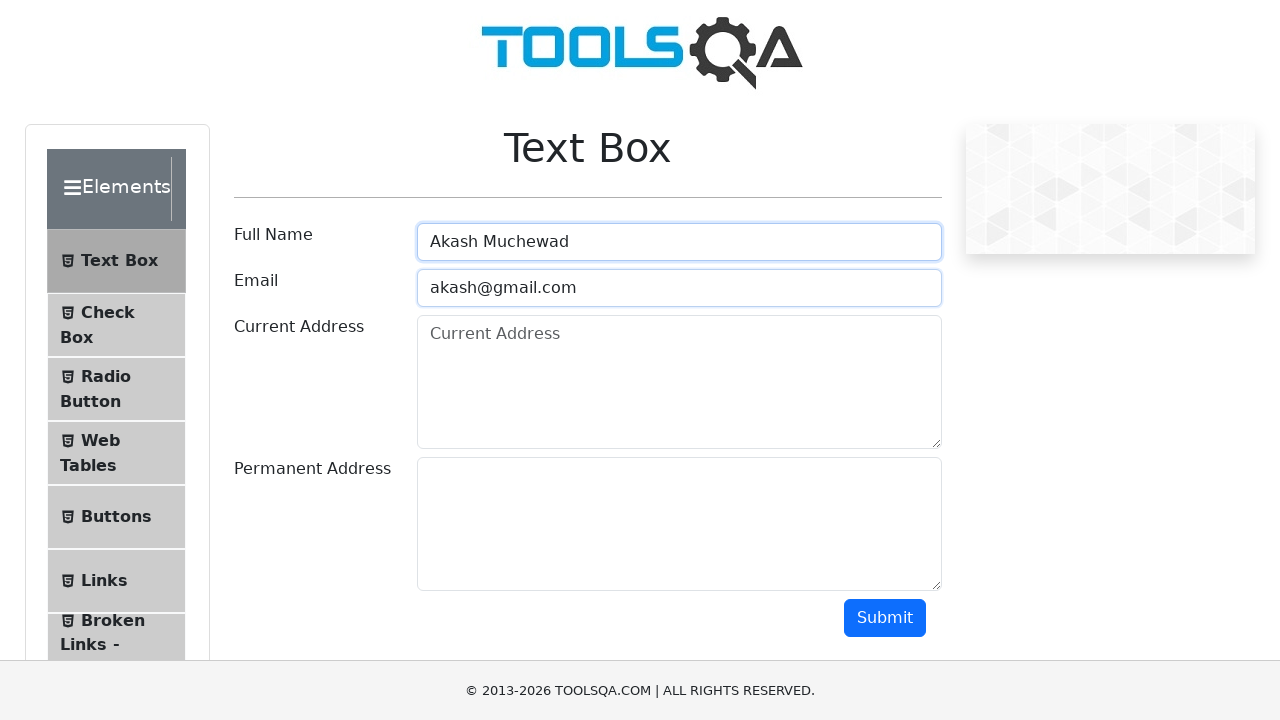

Filled current address field with 'At post patoda, Dist Latur' on textarea#currentAddress
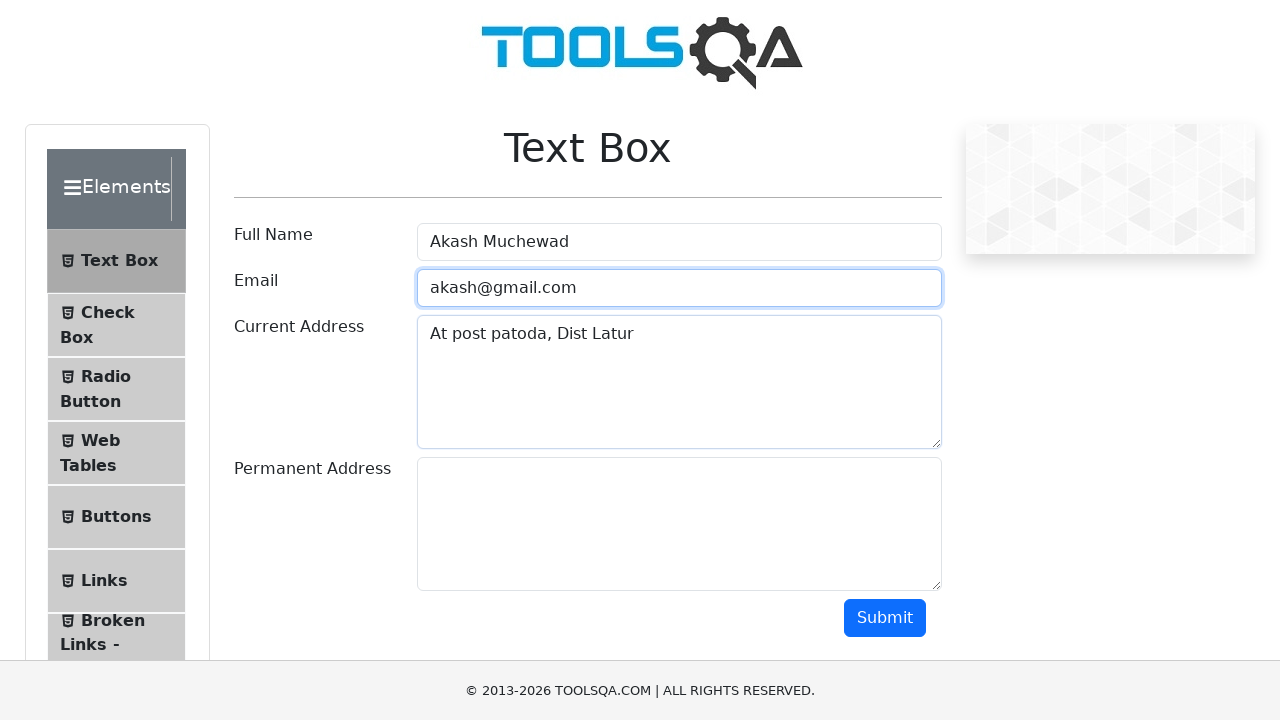

Focused on current address field on textarea#currentAddress
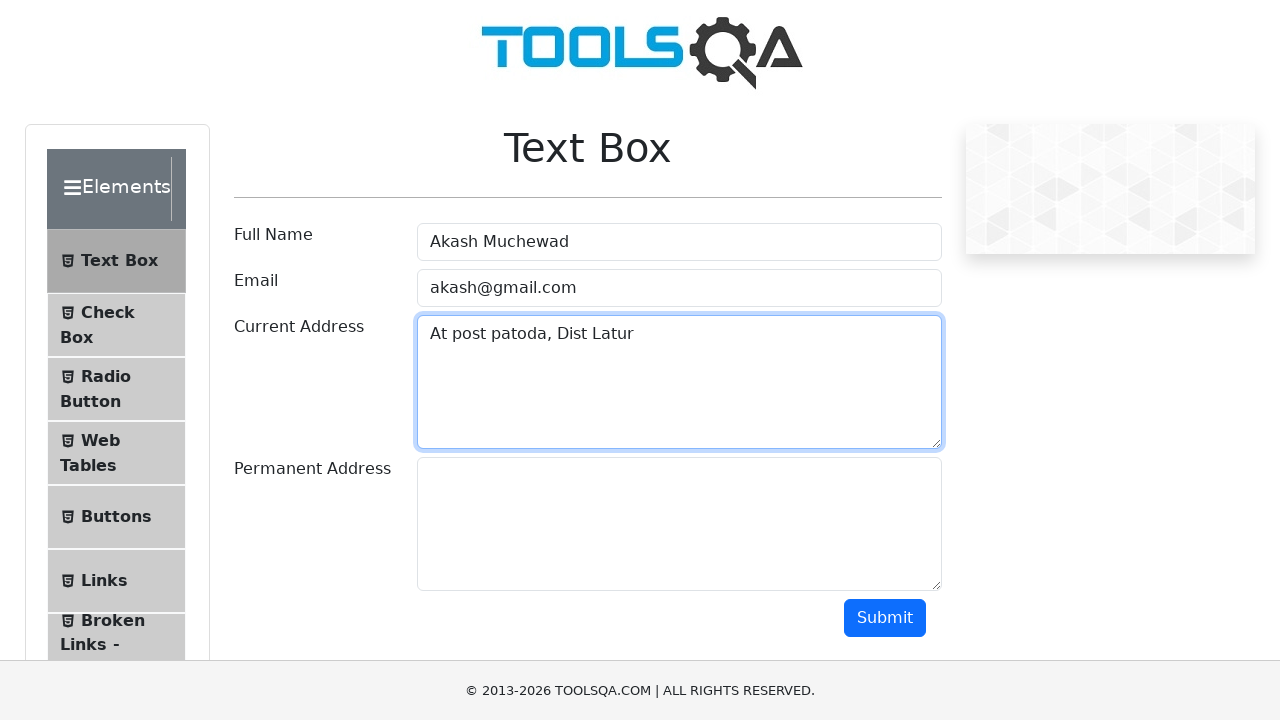

Selected all text in current address field using Ctrl+A
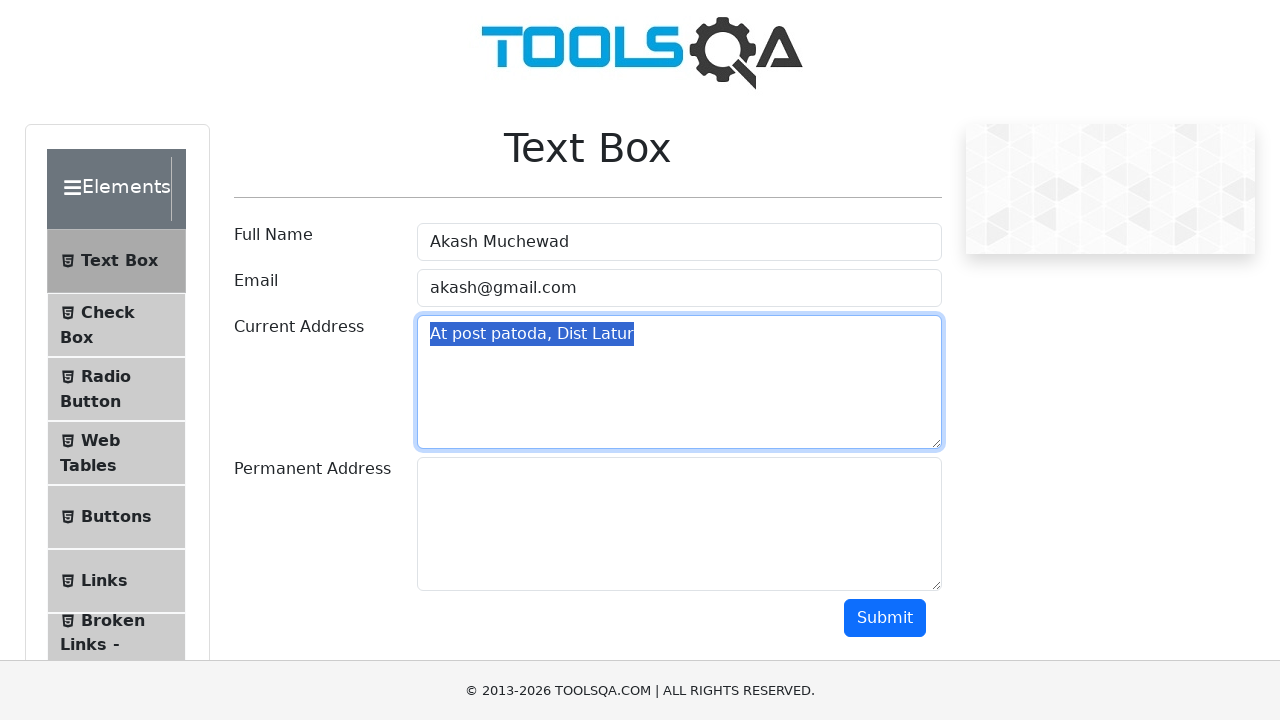

Copied selected text using Ctrl+C
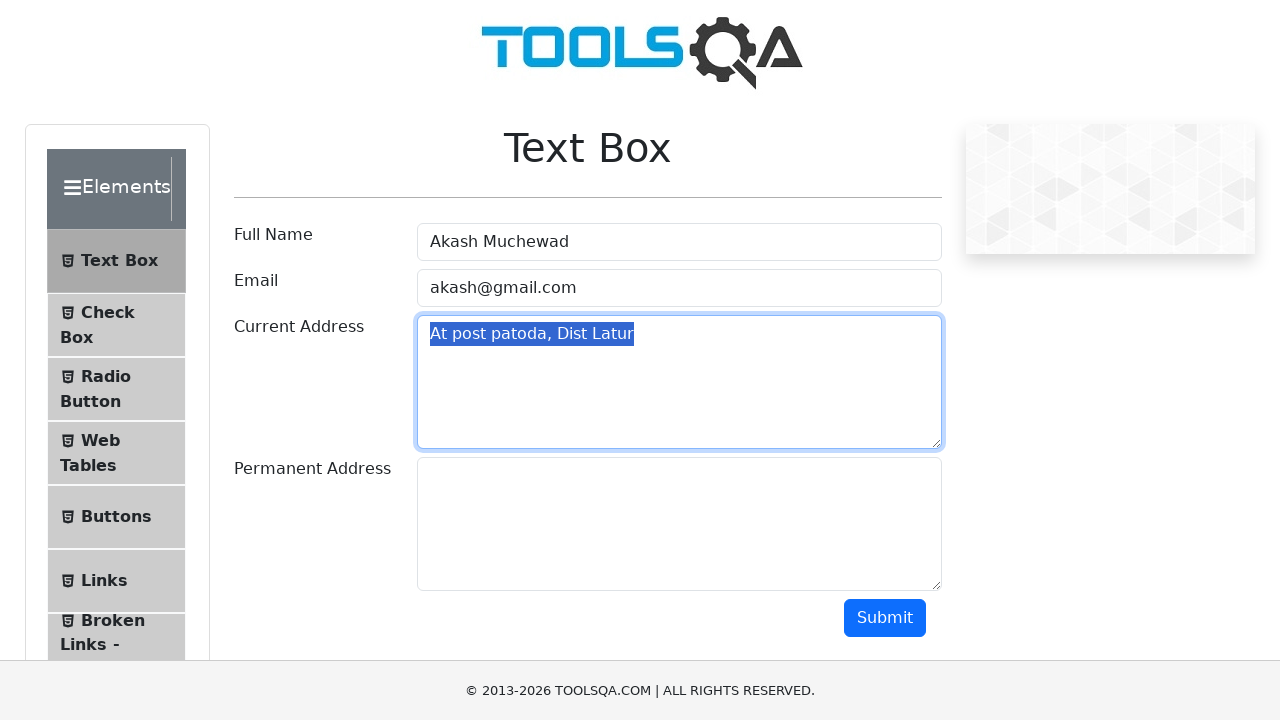

Tabbed to permanent address field
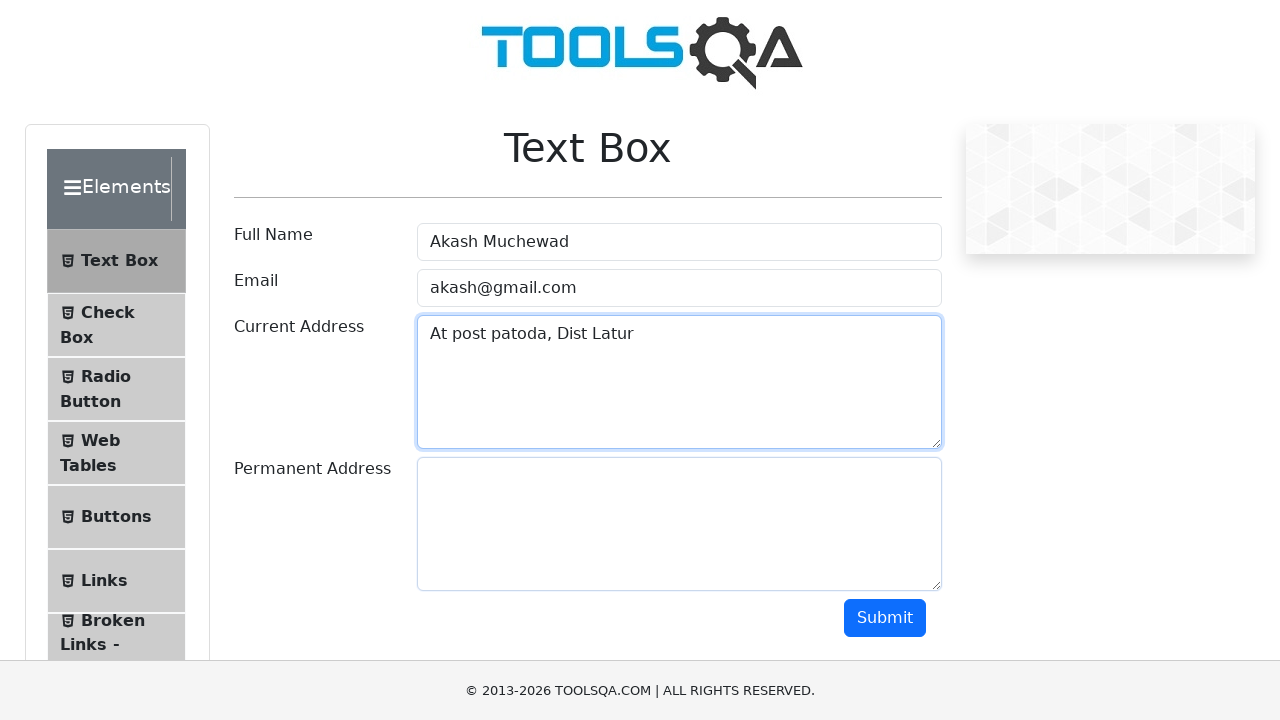

Pasted address to permanent address field using Ctrl+V
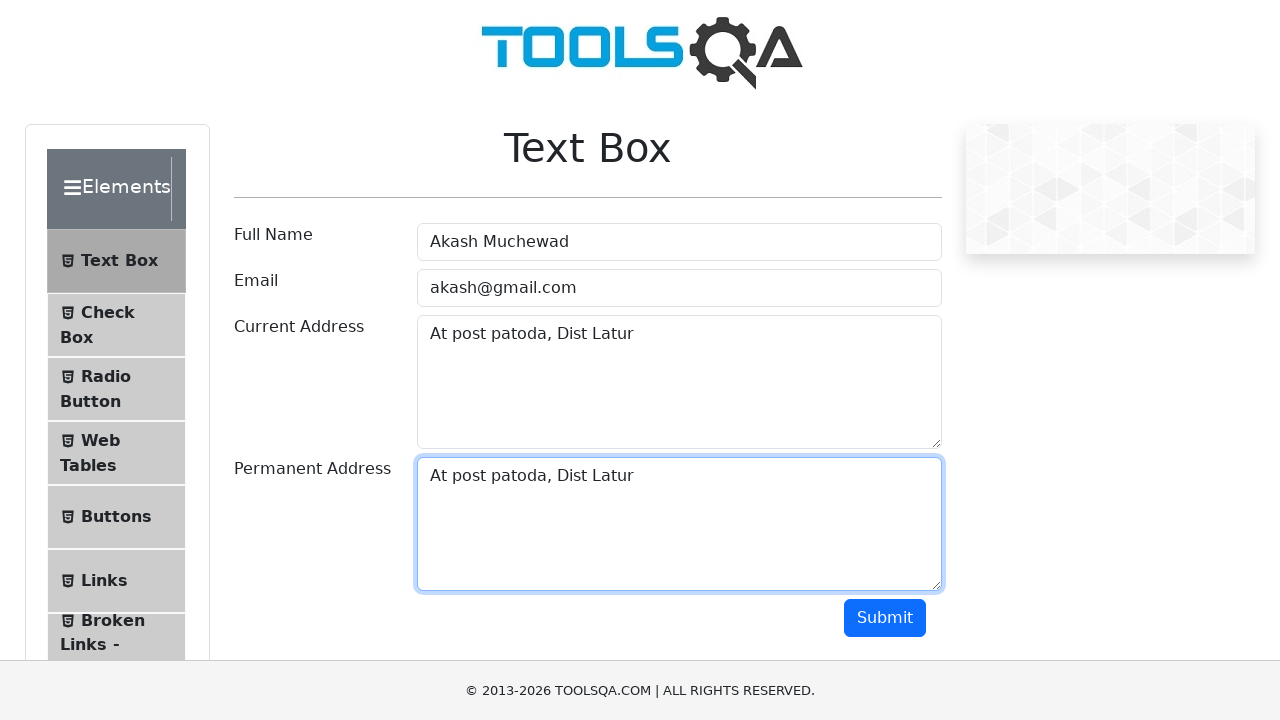

Clicked submit button to submit form at (885, 618) on button#submit
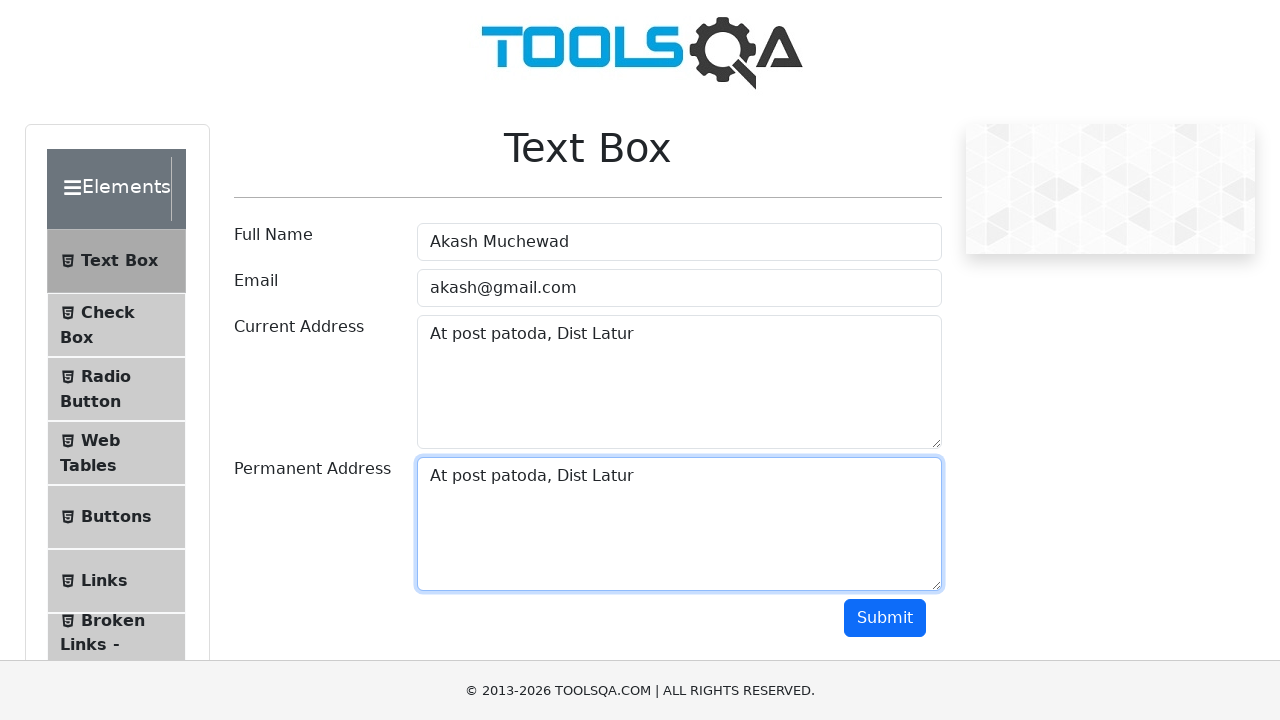

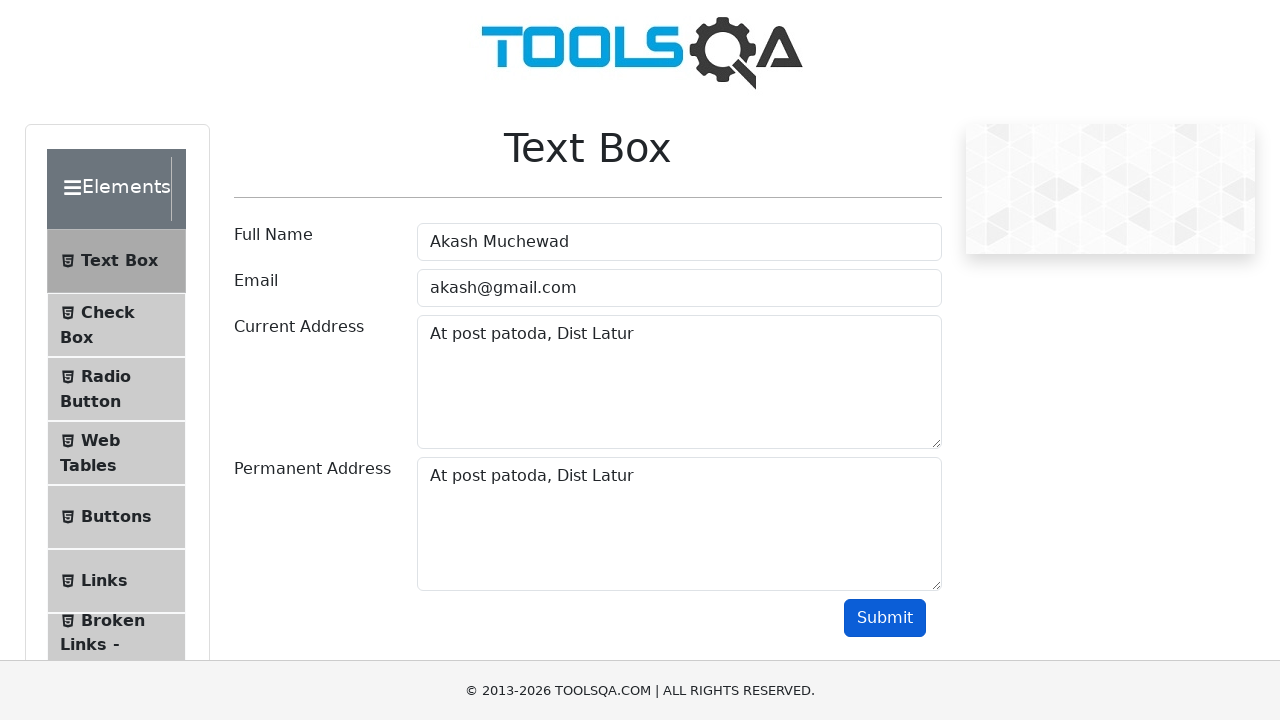